Retrieves an attribute value from an element, performs a mathematical calculation, fills the result into a form field, selects checkboxes and radio buttons, then submits the form

Starting URL: https://suninjuly.github.io/get_attribute.html

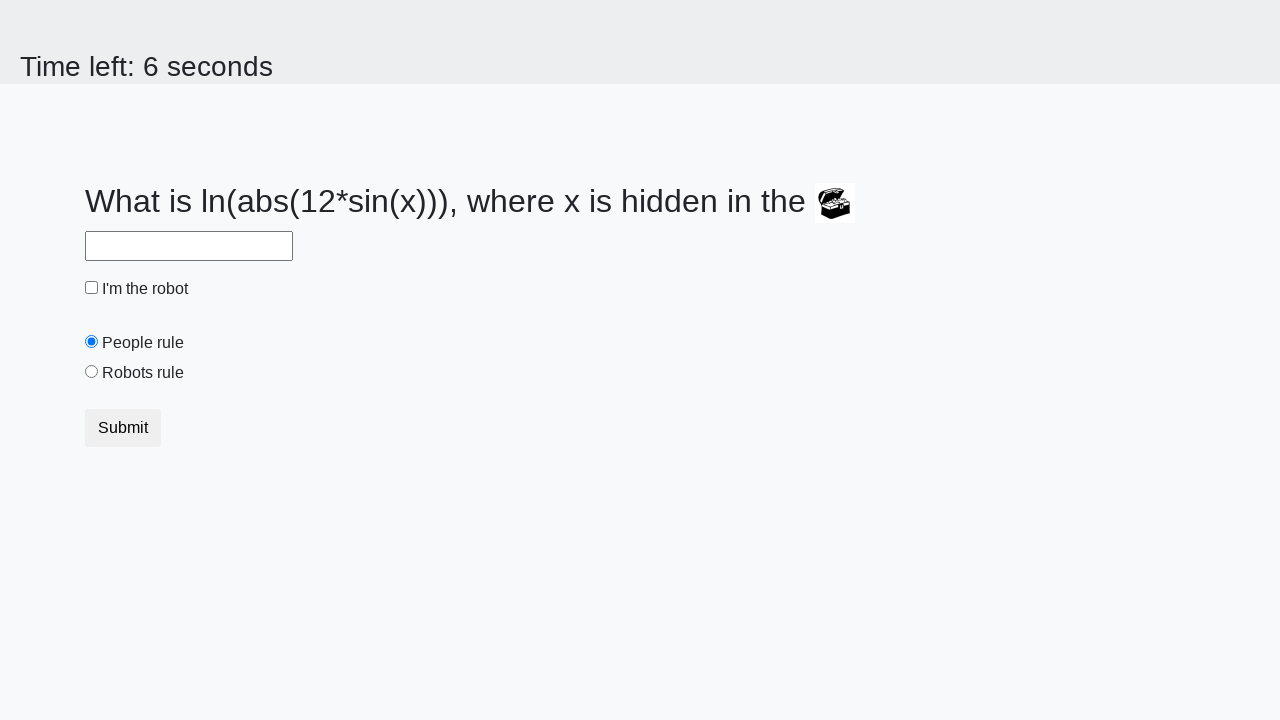

Retrieved 'valuex' attribute from treasure element
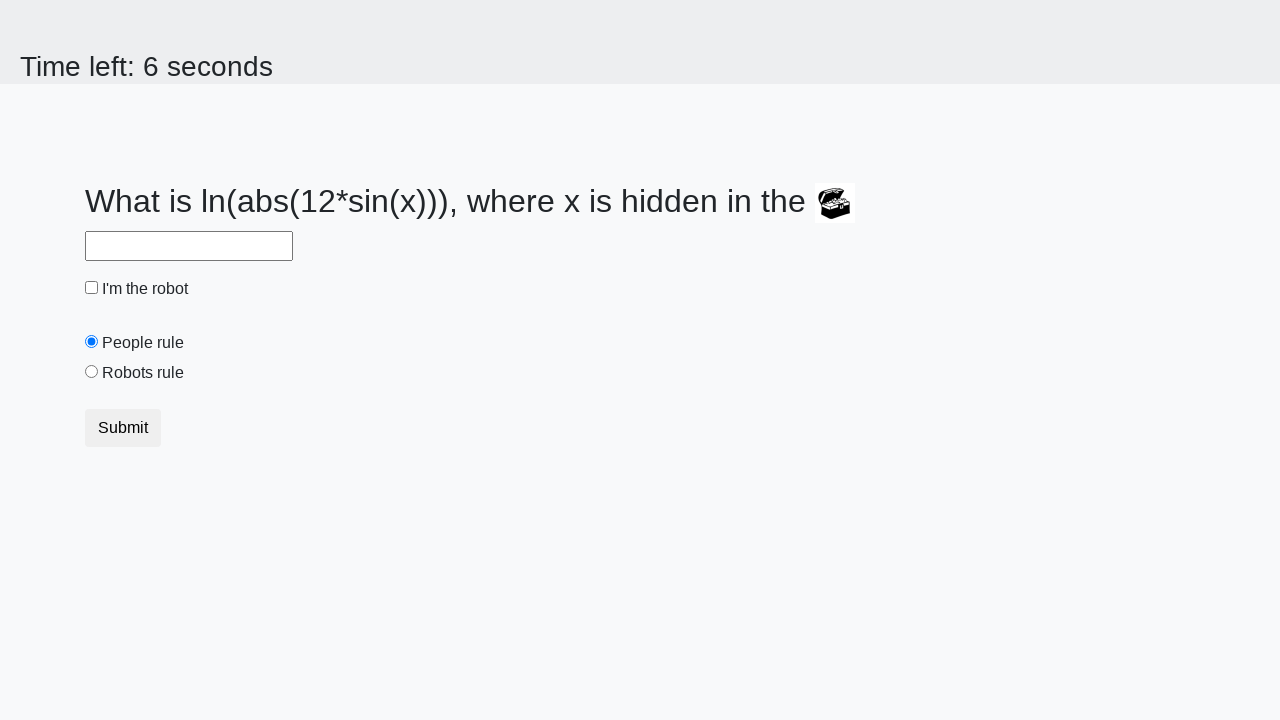

Performed mathematical calculation: log(abs(12 * sin(x)))
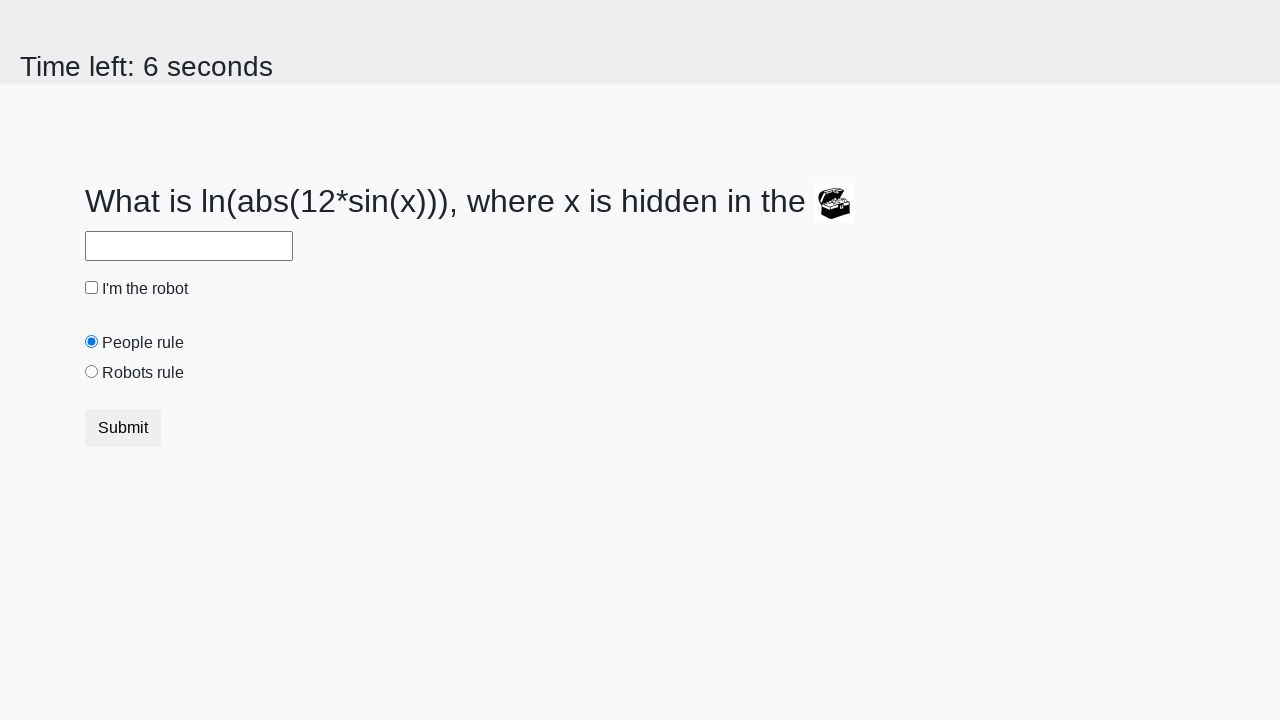

Filled answer field with calculated result: 2.1405260203562335 on #answer
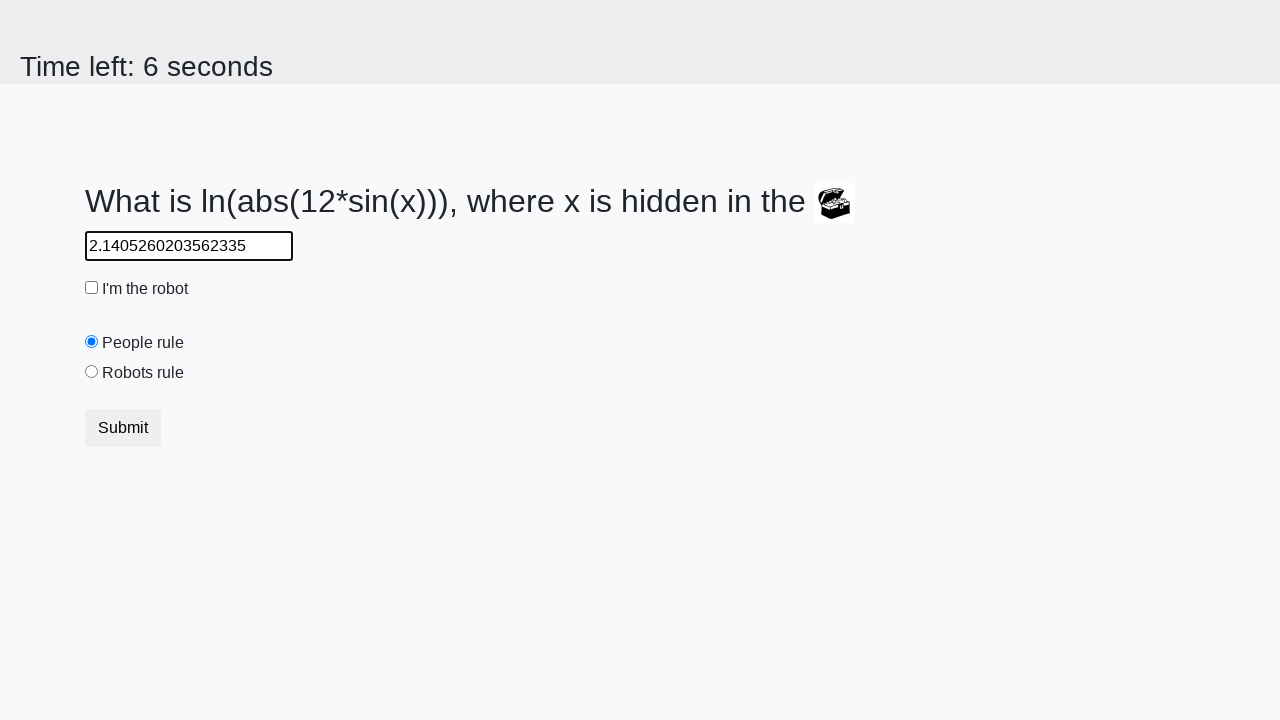

Clicked the robot checkbox at (92, 288) on #robotCheckbox
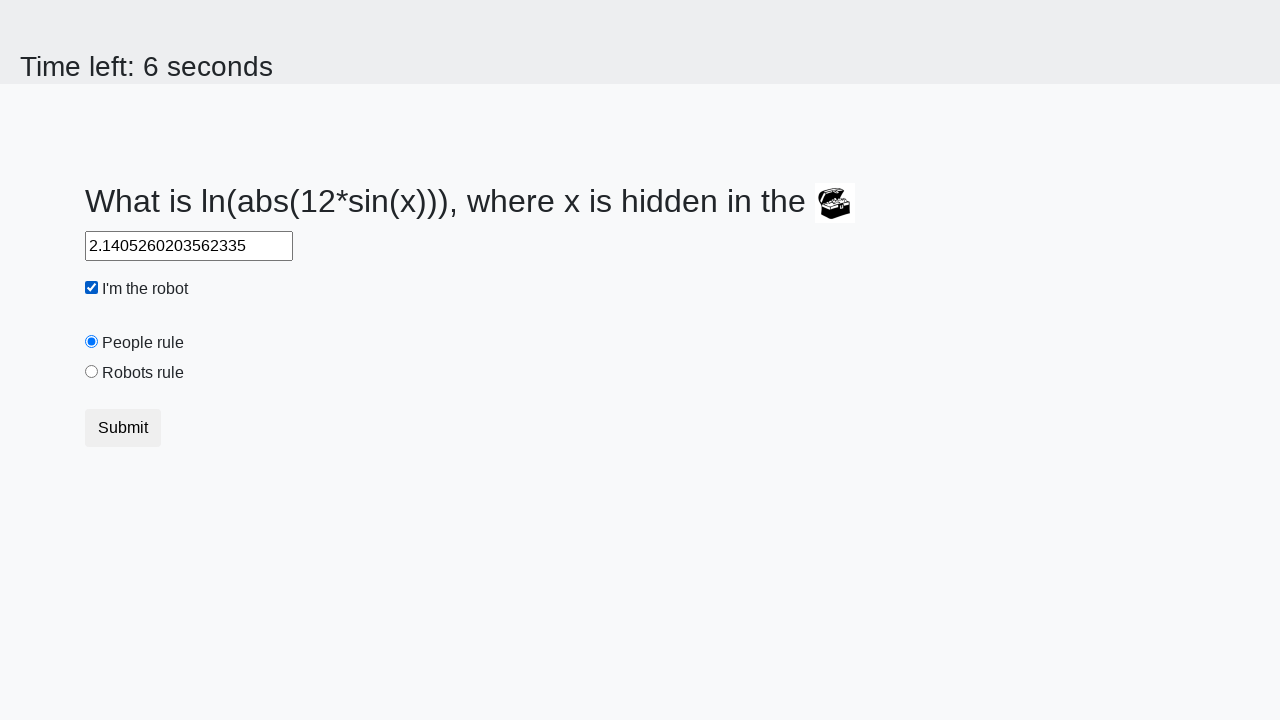

Selected 'robots rule' radio button at (92, 372) on #robotsRule
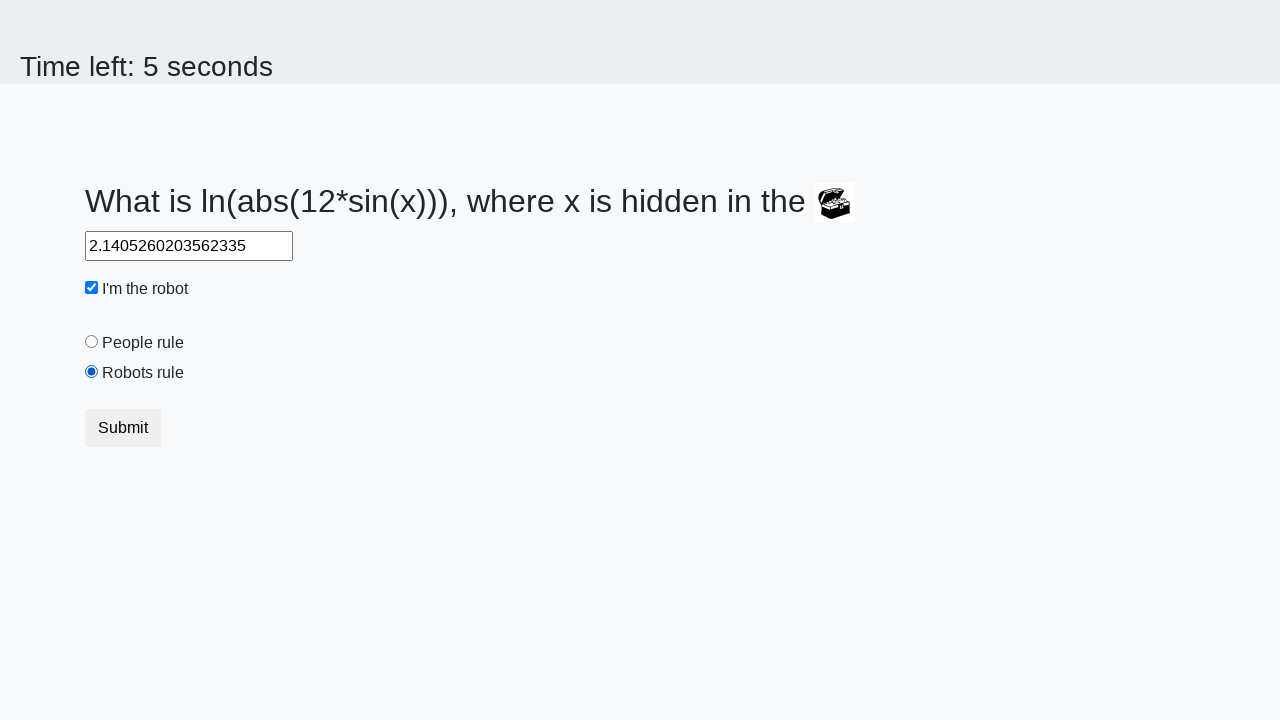

Clicked submit button to submit the form at (123, 428) on [type='submit']
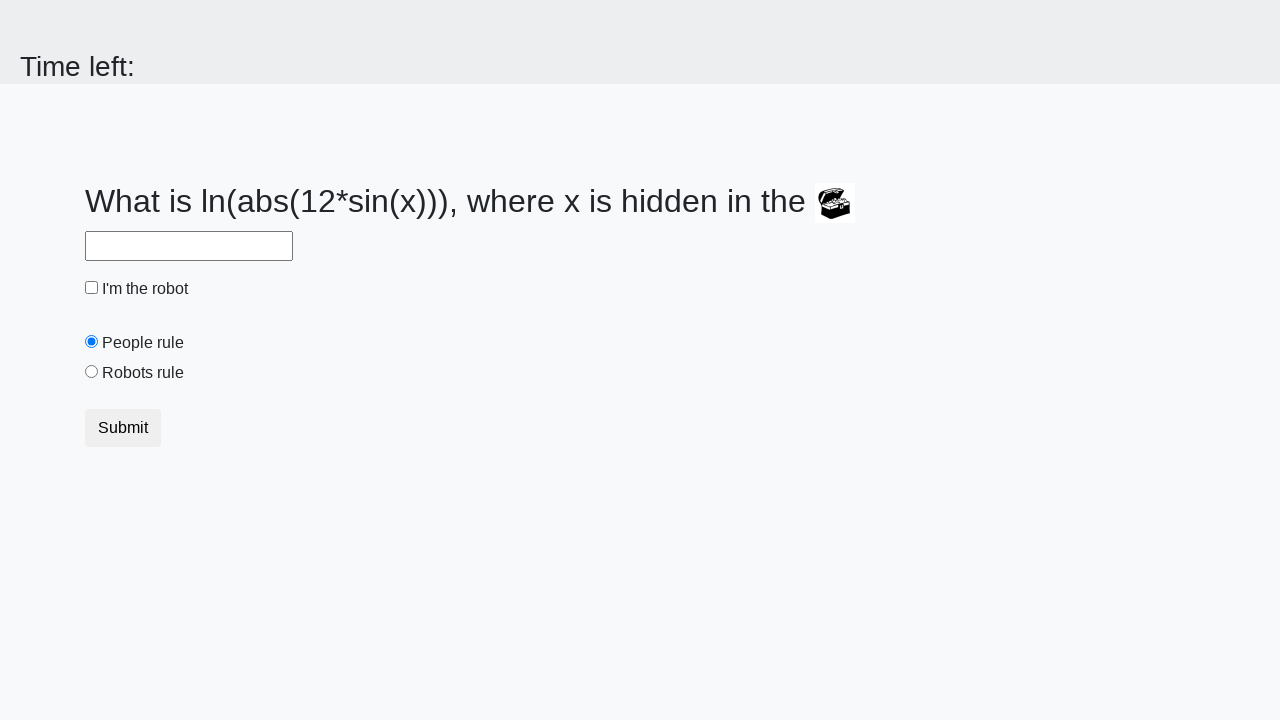

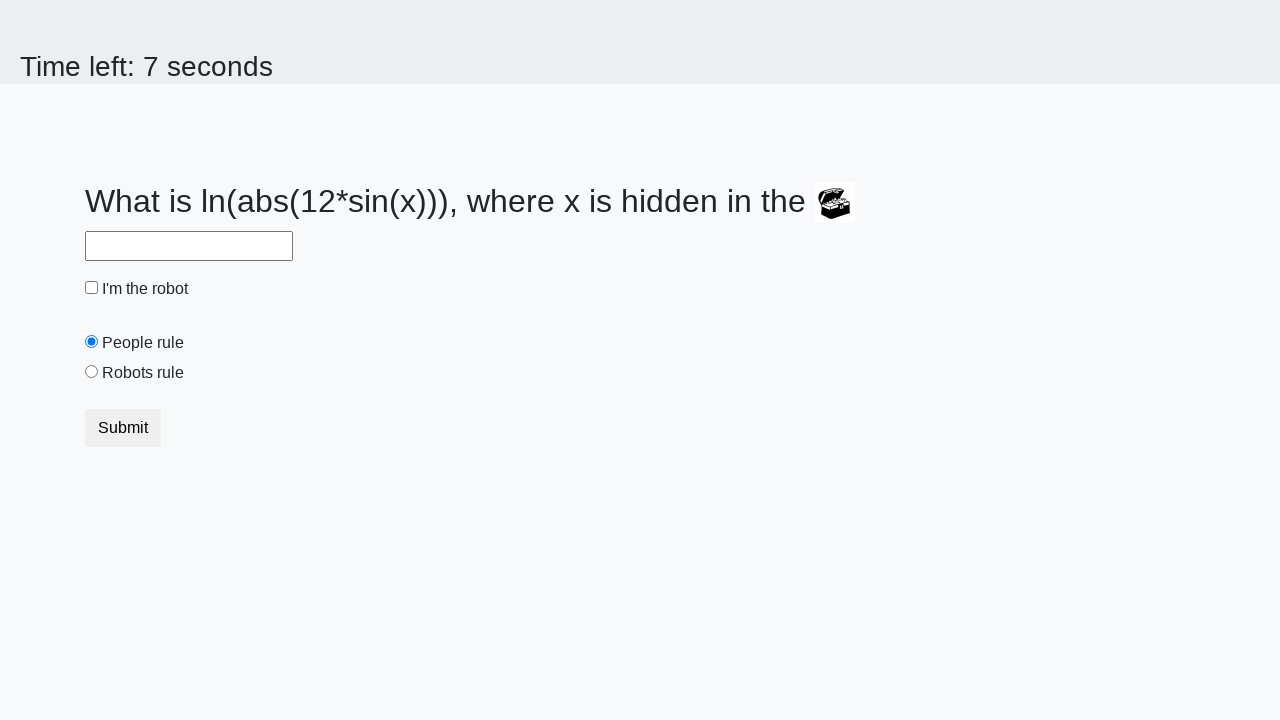